Tests dynamic dropdown functionality on a flight booking practice page by selecting origin station (Bangalore) and destination station (Chennai) from cascading dropdowns

Starting URL: https://rahulshettyacademy.com/dropdownsPractise/

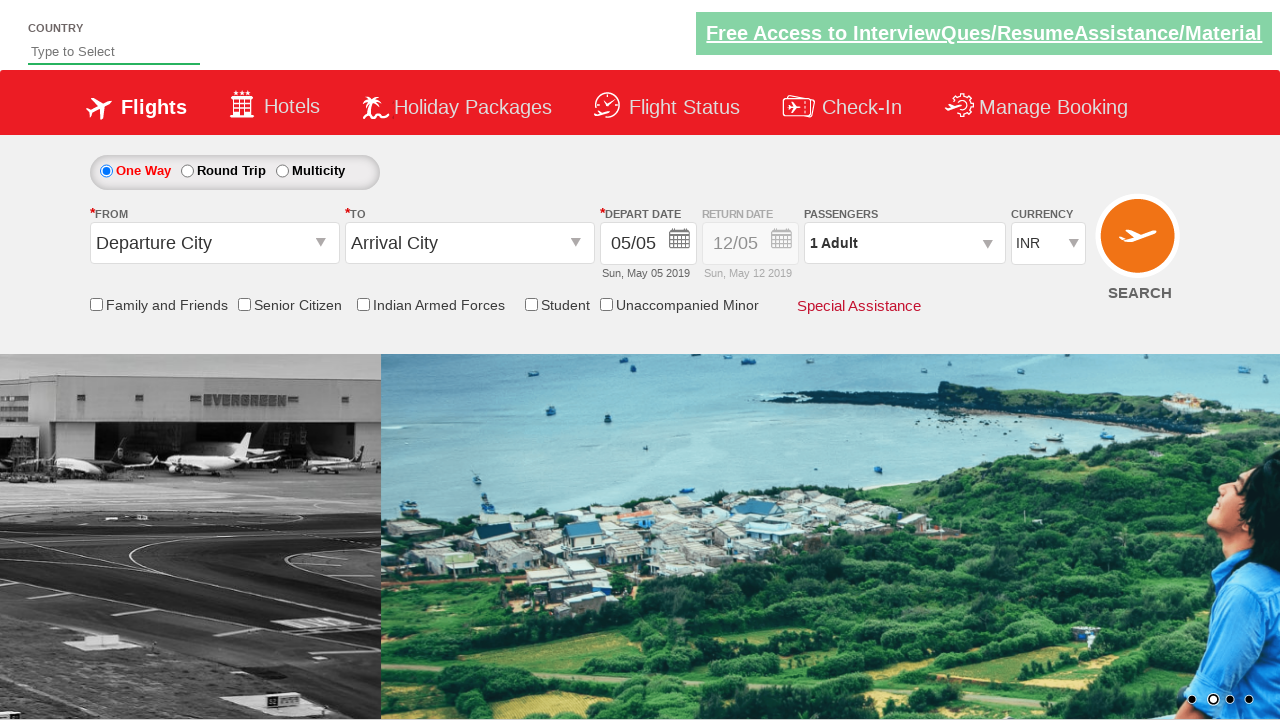

Clicked origin station dropdown to open it at (214, 243) on #ctl00_mainContent_ddl_originStation1_CTXT
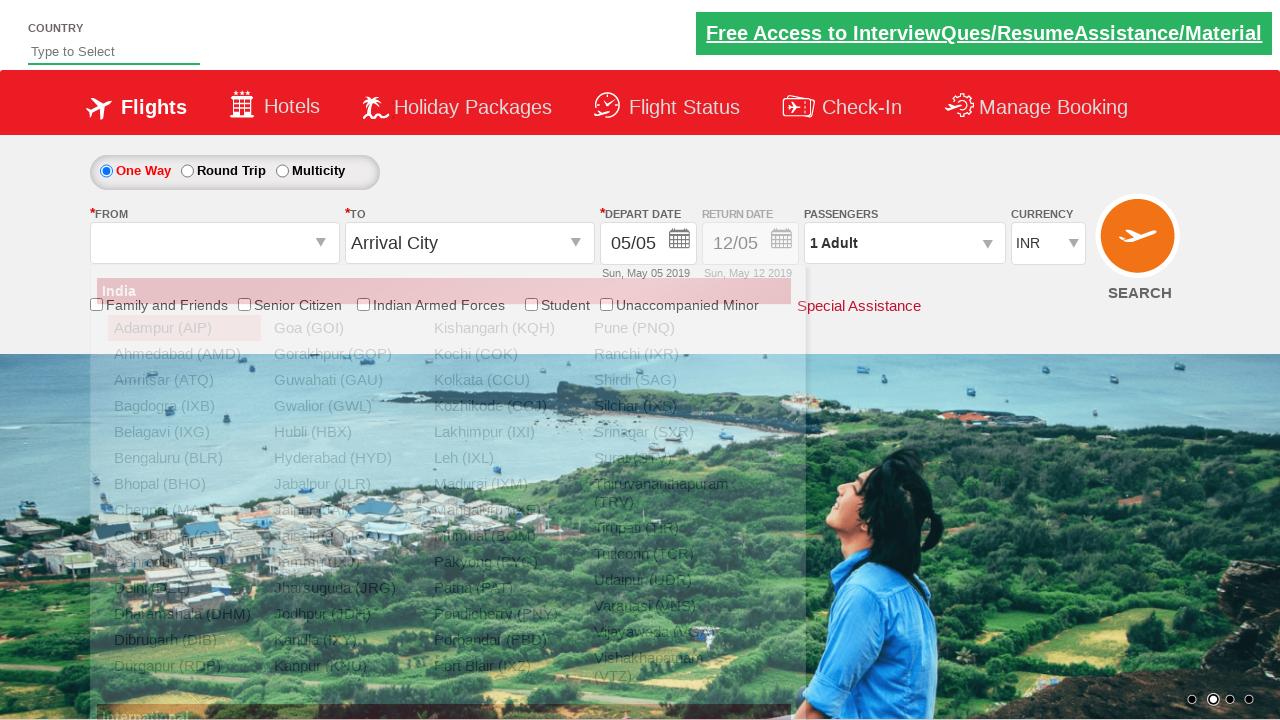

Waited for Bangalore (BLR) option to appear in dropdown
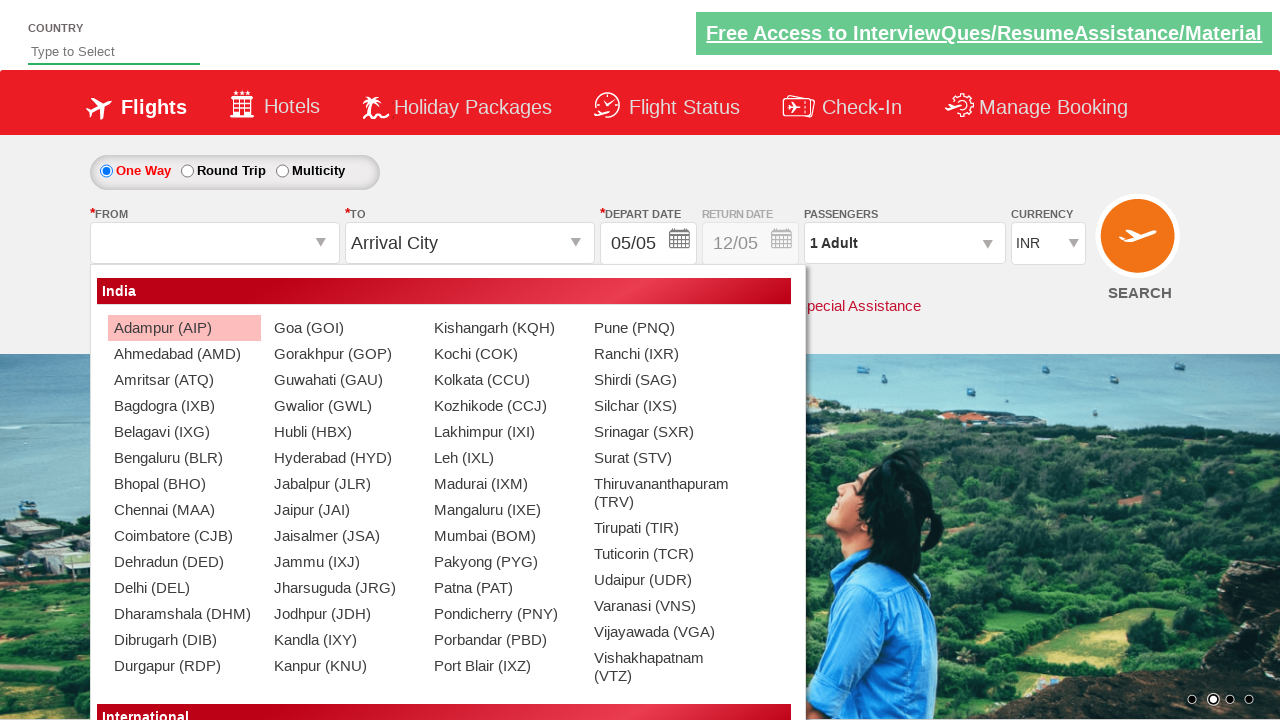

Selected Bangalore (BLR) as origin station at (184, 458) on xpath=//a[@value='BLR']
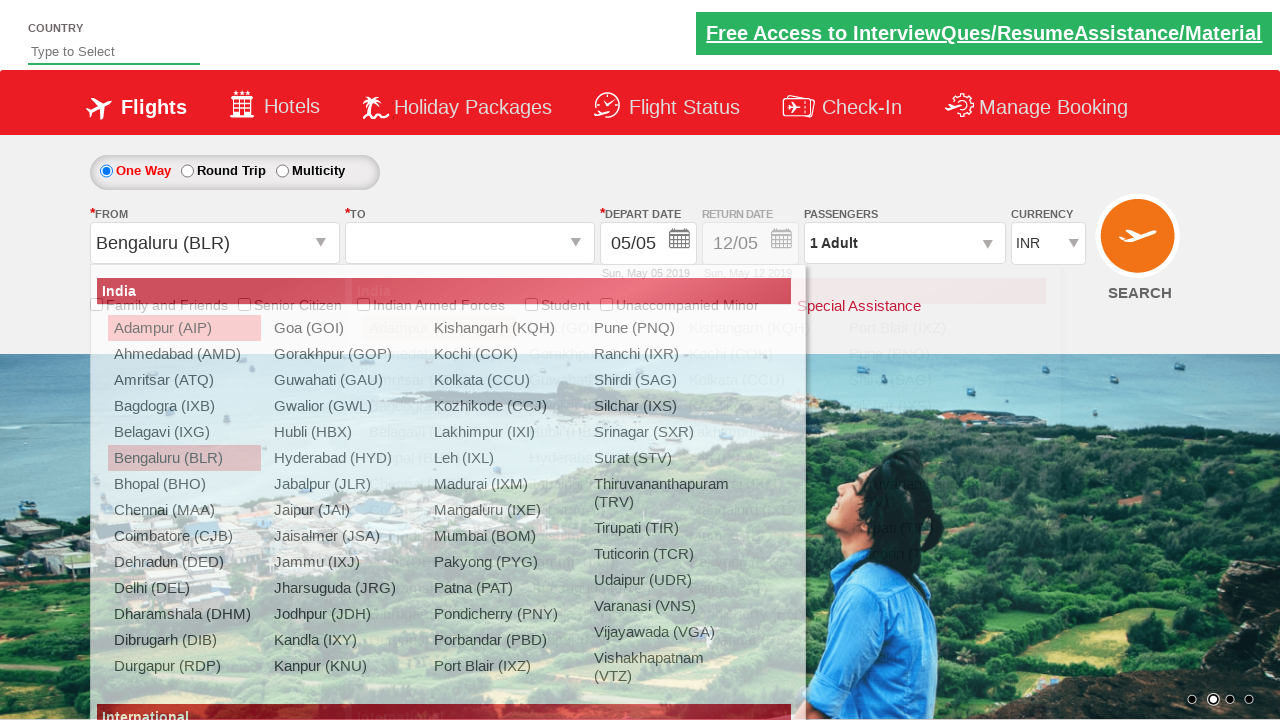

Waited for Chennai (MAA) option to appear in destination dropdown
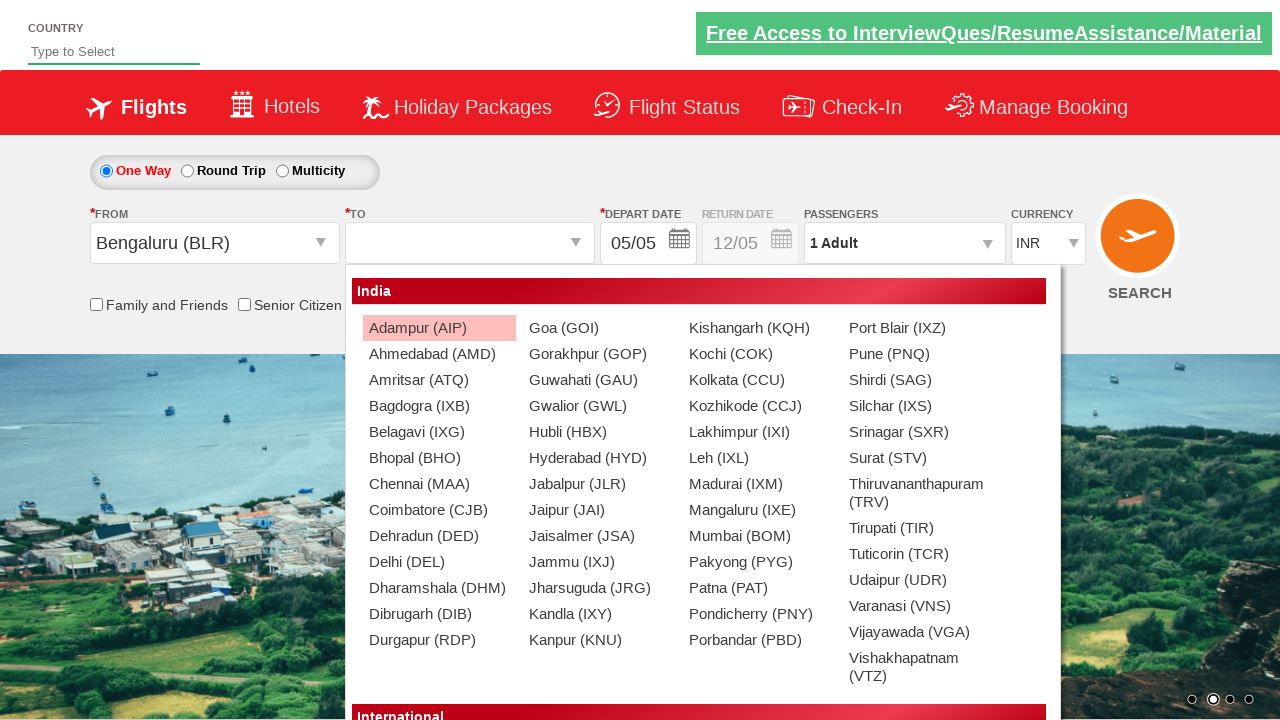

Selected Chennai (MAA) as destination station at (439, 484) on (//a[@value='MAA'])[2]
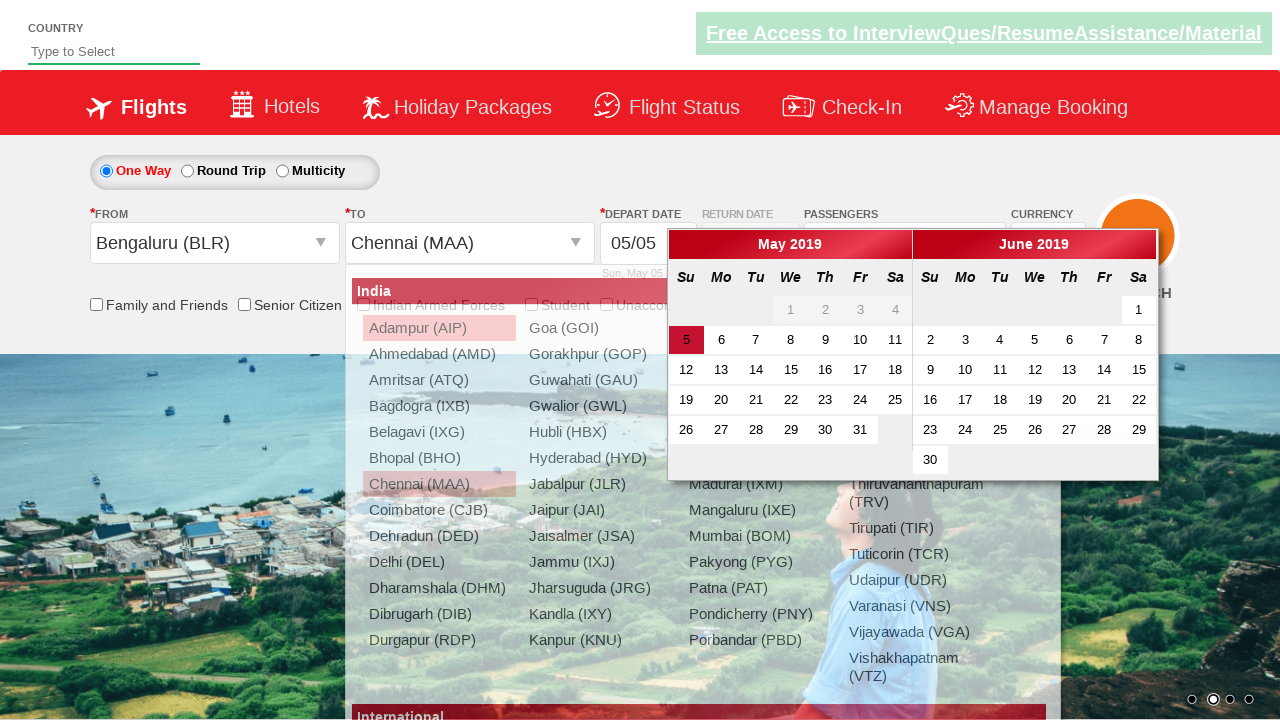

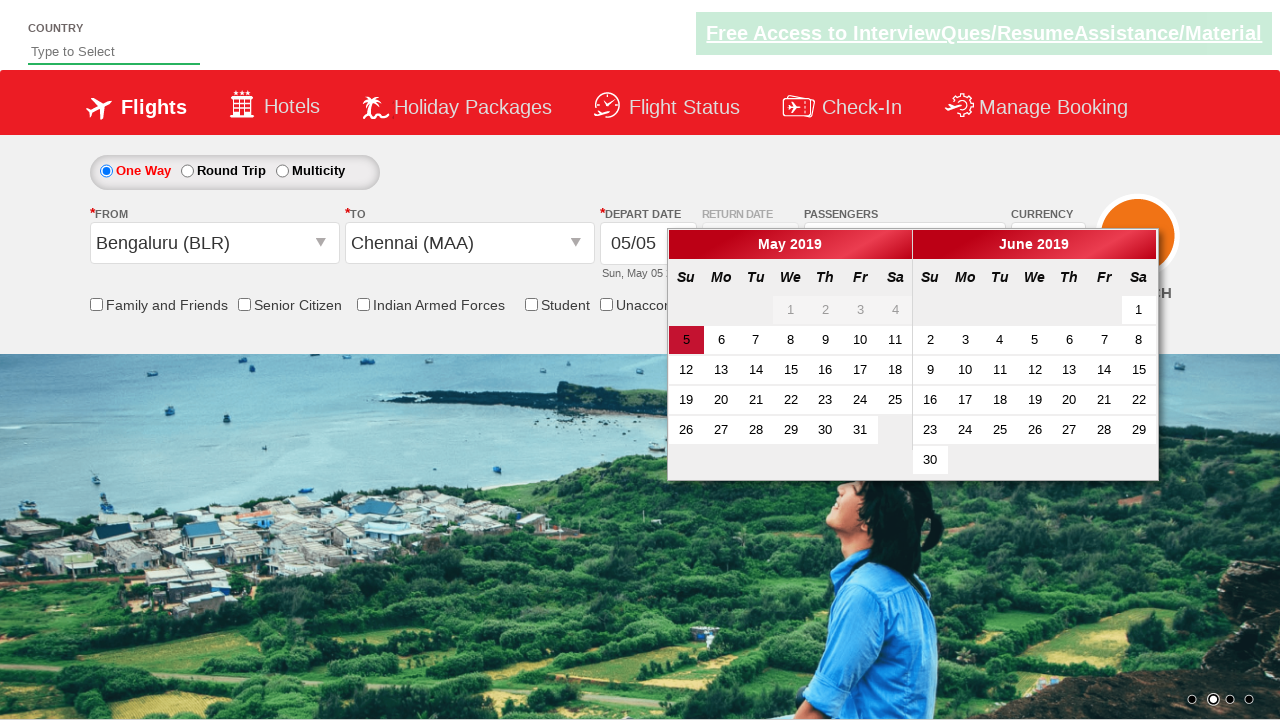